Navigates to OrangeHRM page and verifies the page title is "OrangeHRM" to confirm the page loaded correctly

Starting URL: http://alchemy.hguy.co/orangehrm

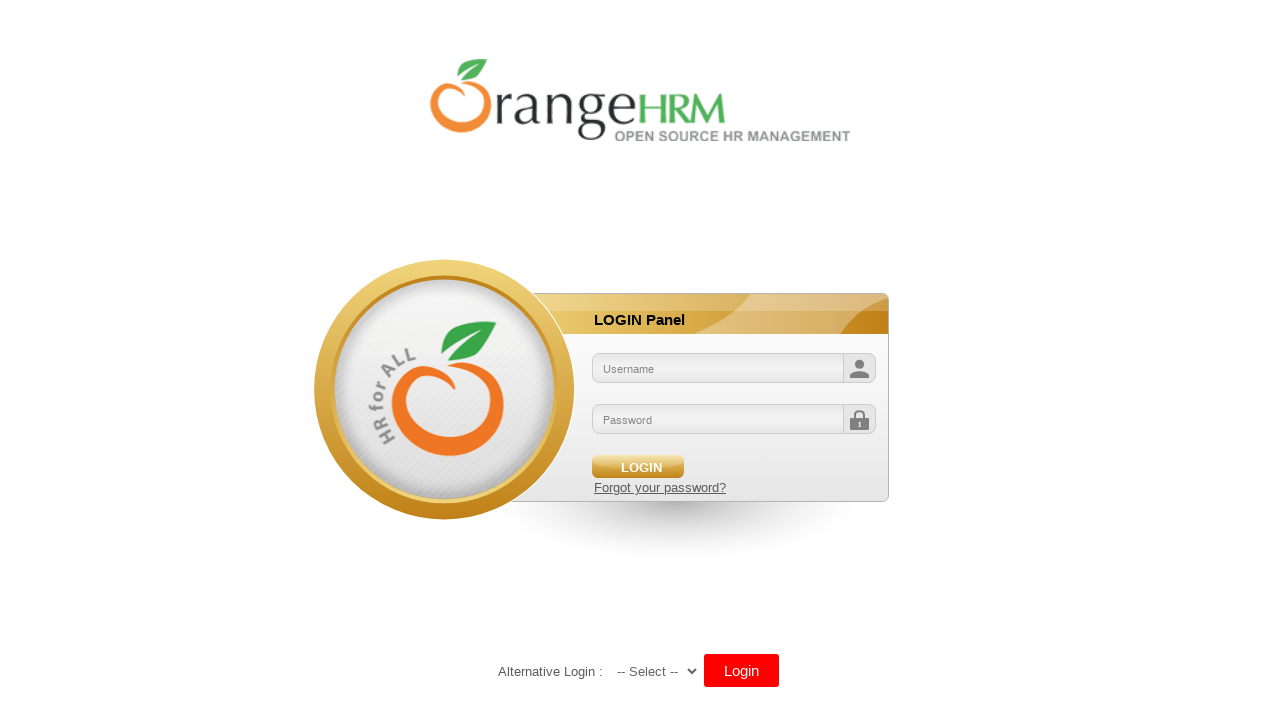

Waited for page to load - DOM content loaded
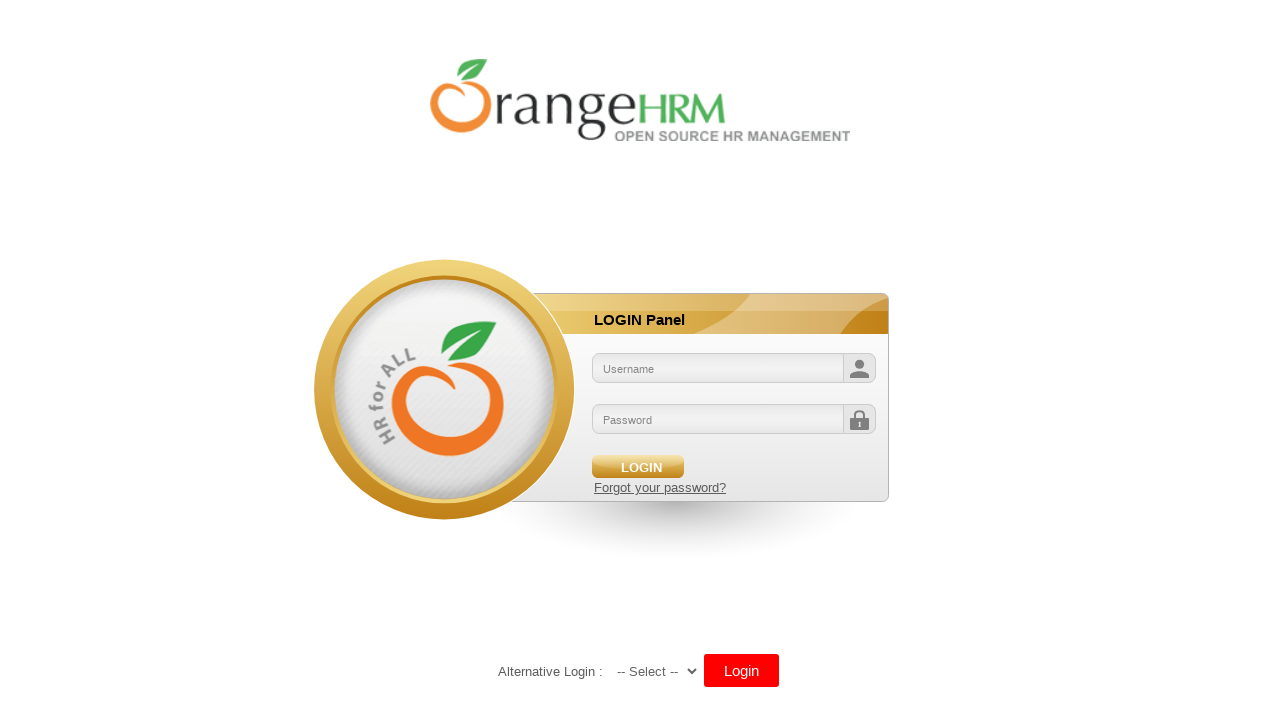

Verified page title is 'OrangeHRM'
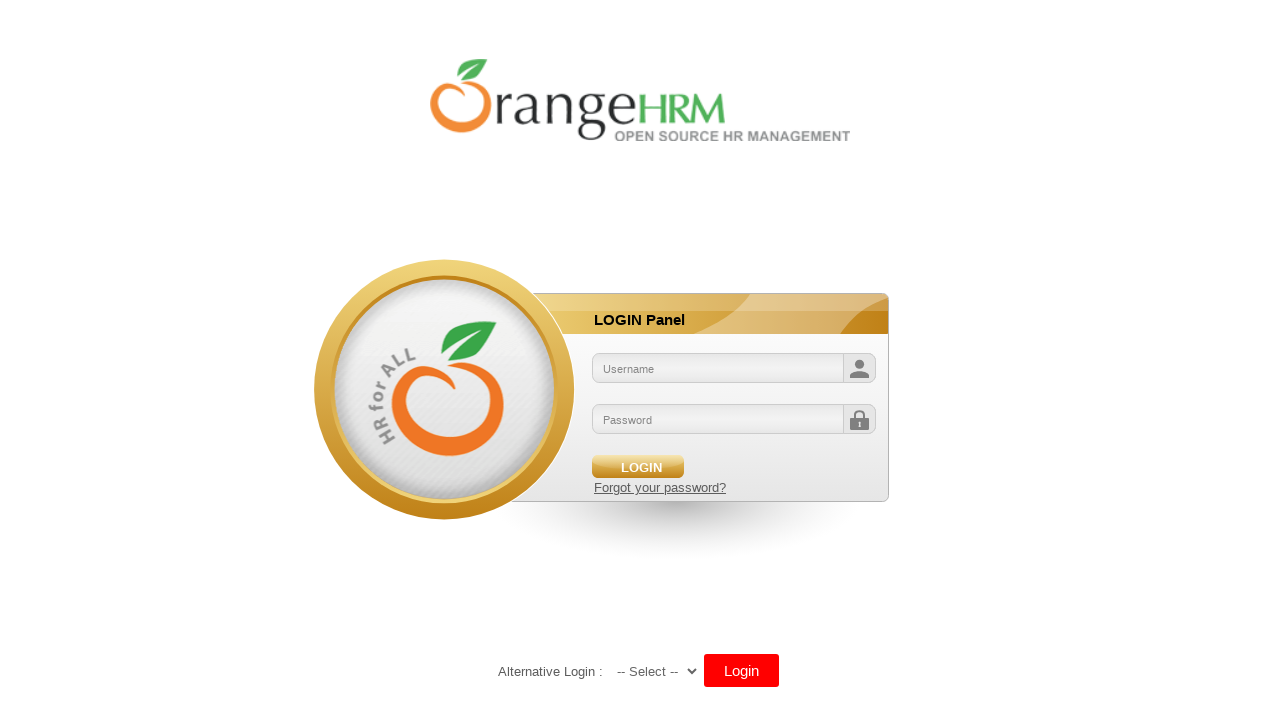

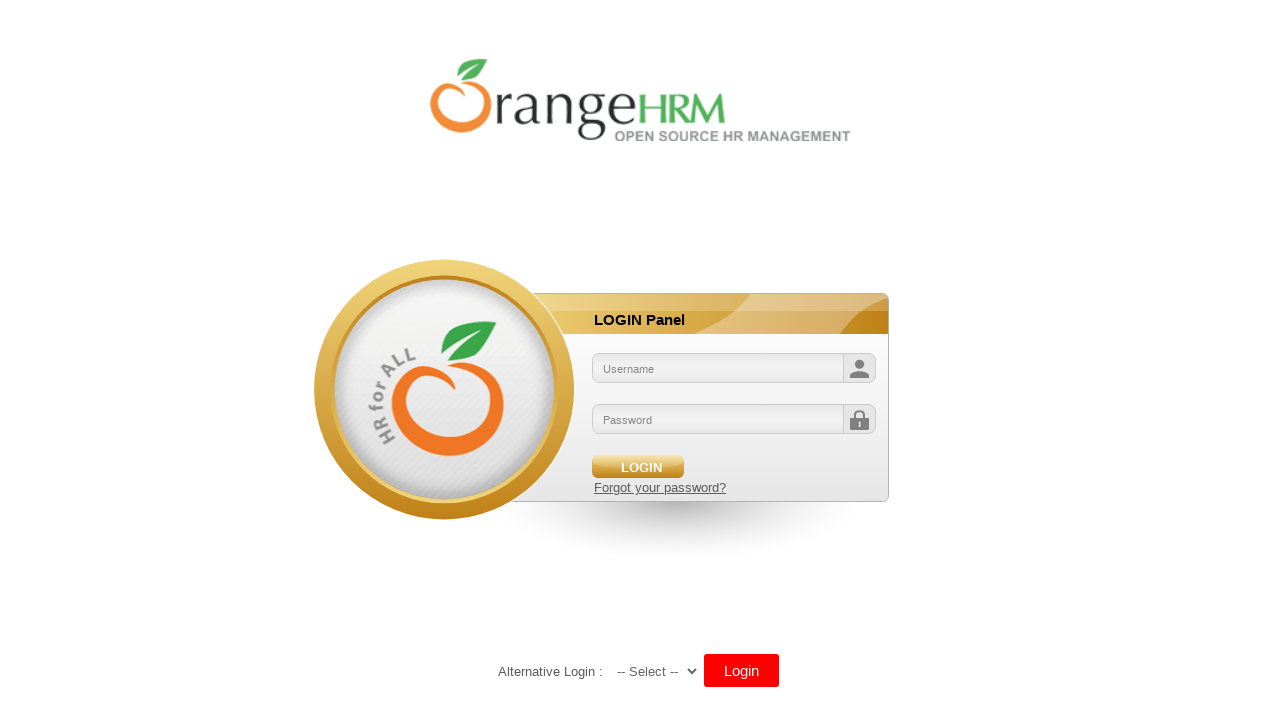